Tests the Python.org search functionality by entering "pycon" in the search box and submitting the form, then verifying results are found

Starting URL: http://www.python.org

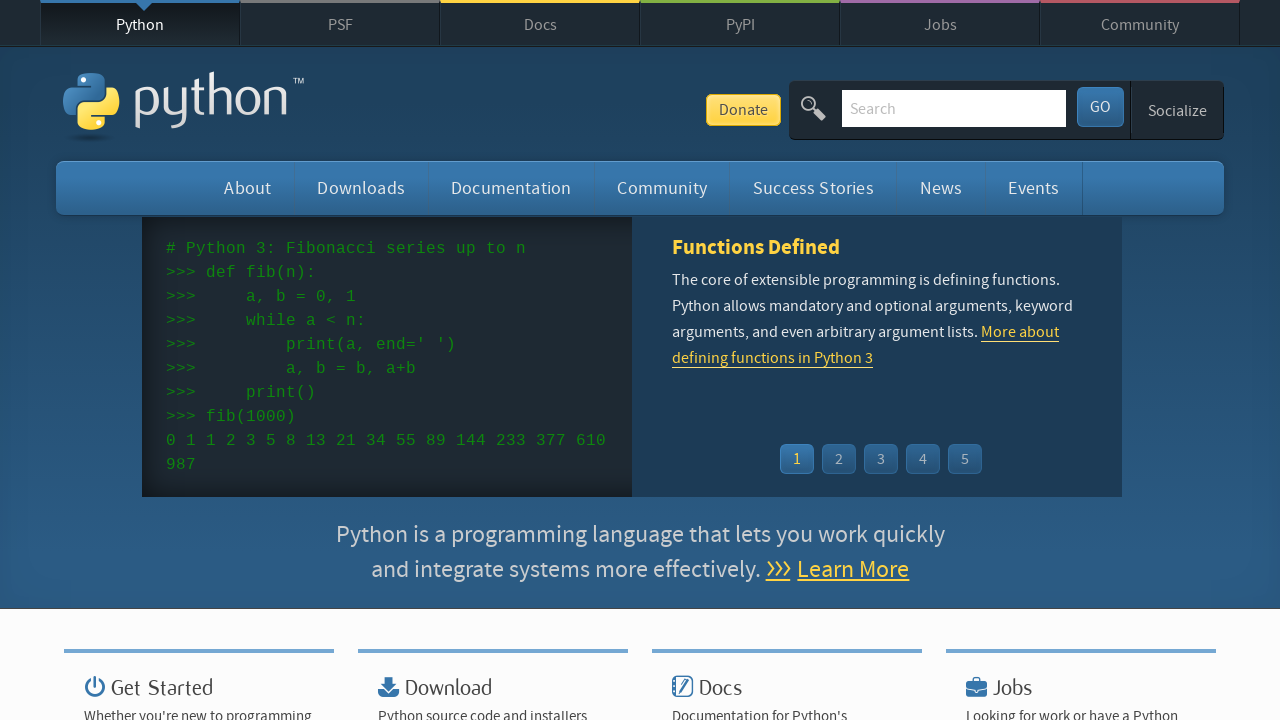

Filled search box with 'pycon' on input[name='q']
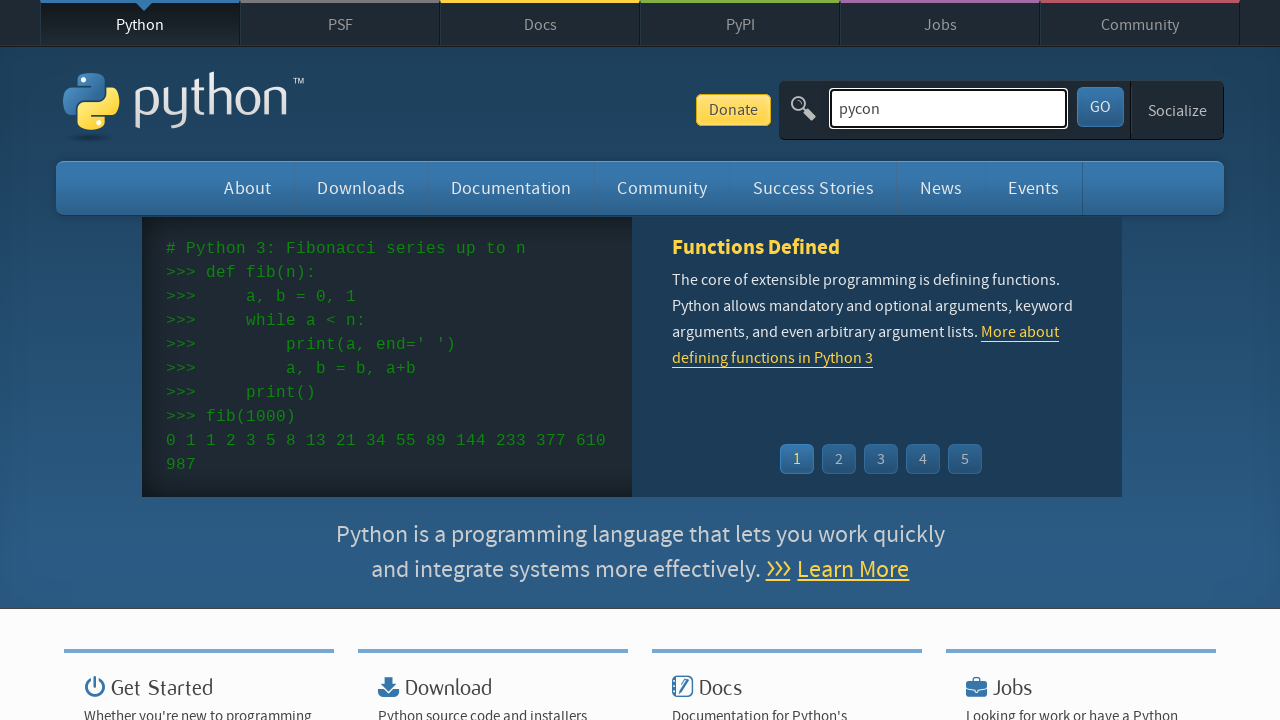

Pressed Enter to submit search form on input[name='q']
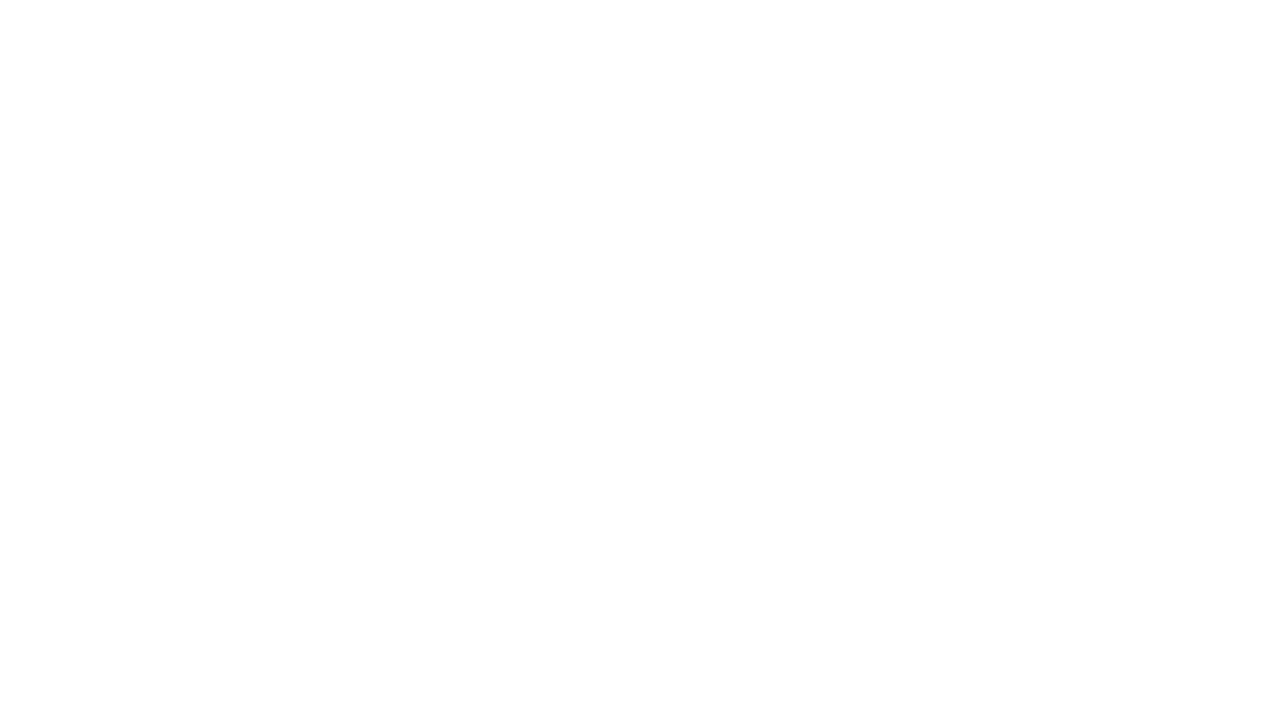

Search results page loaded
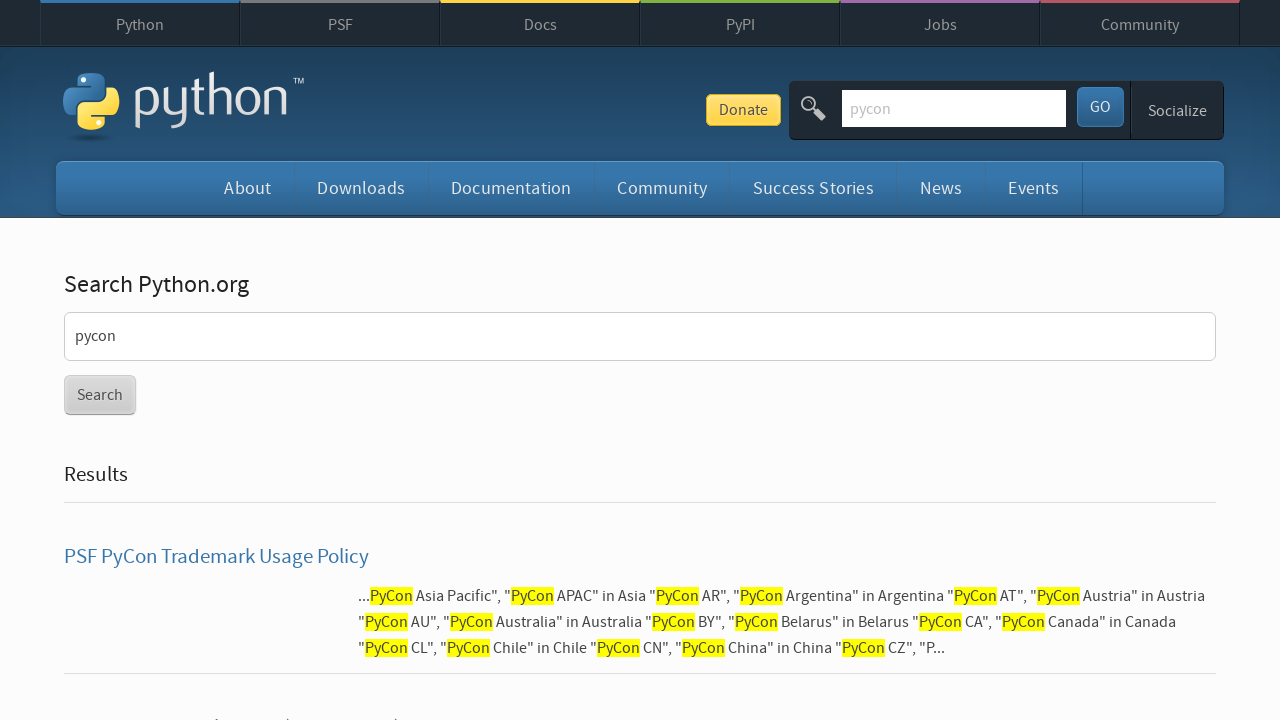

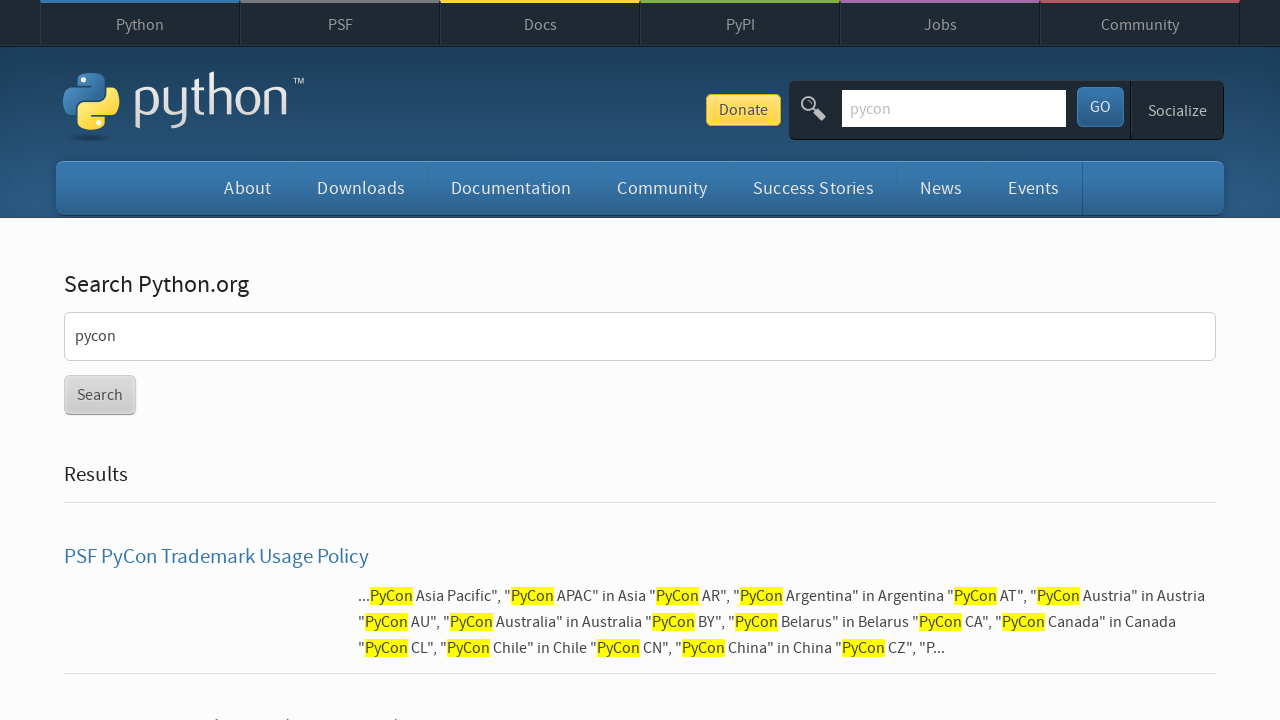